Tests input field with special character in name attribute using CSS selector

Starting URL: http://sahitest.com/demo/formTest.htm

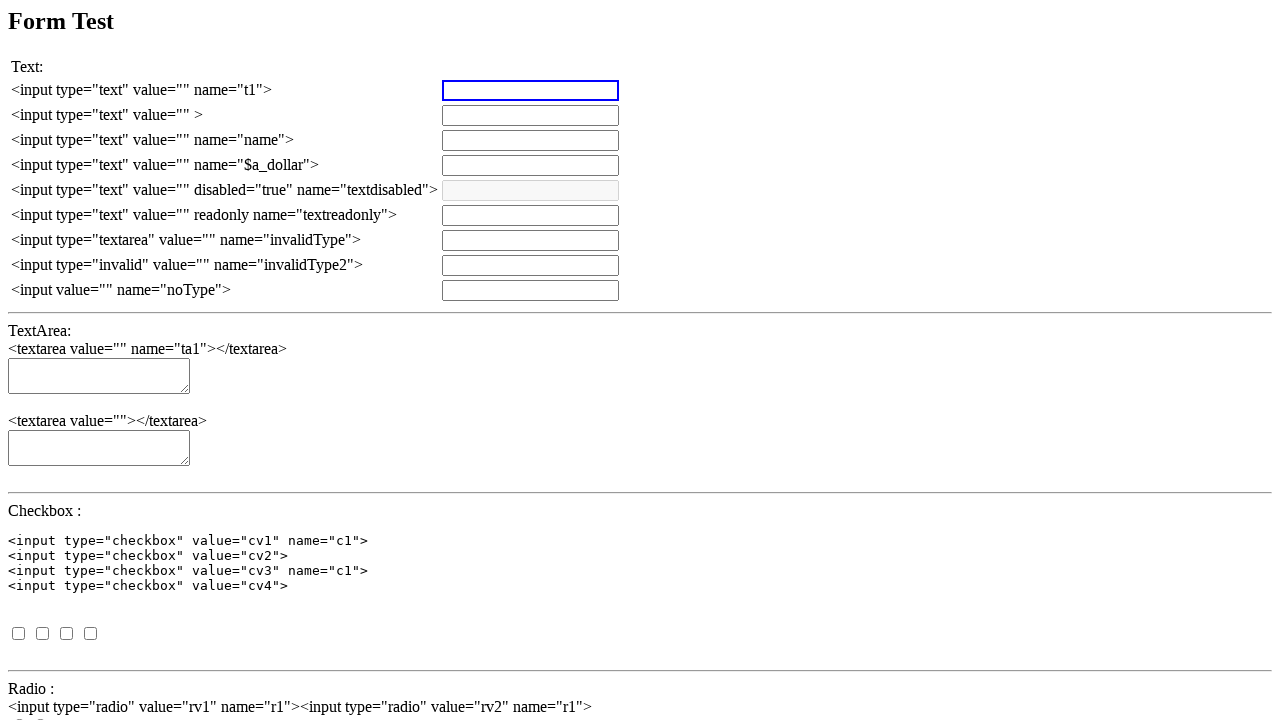

Navigated to form test page
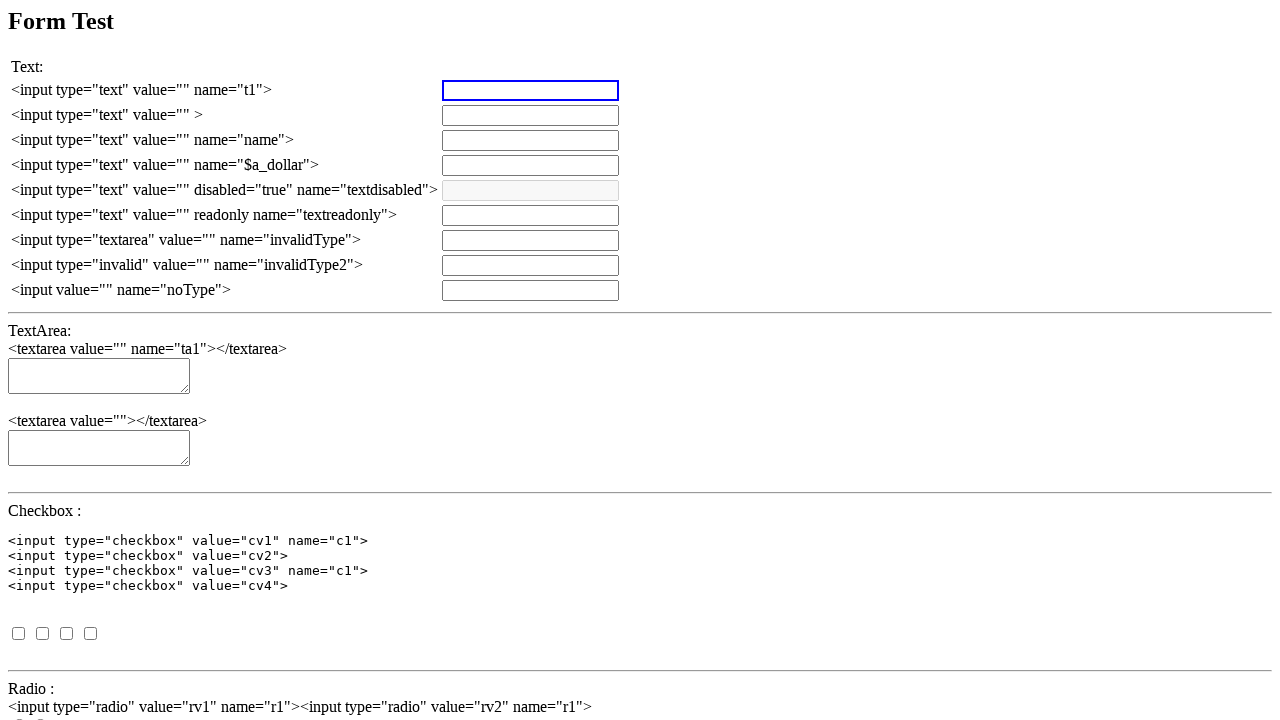

Set up dialog handler to accept alerts
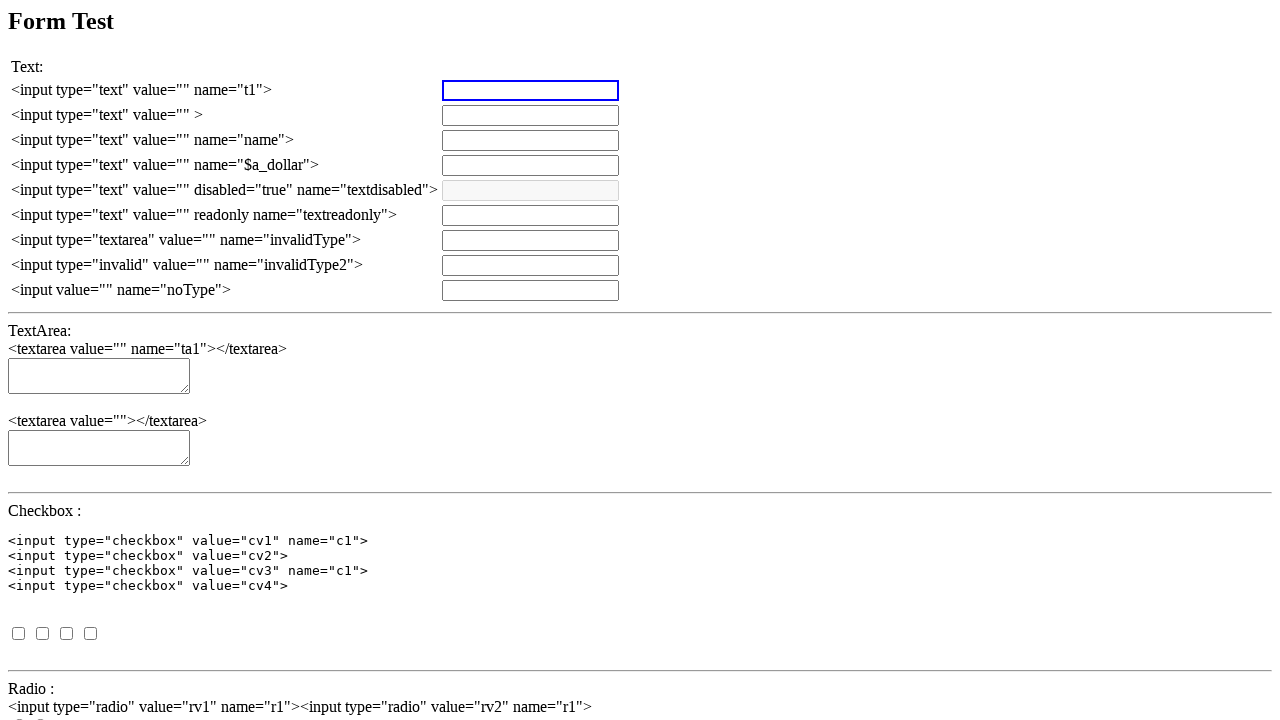

Cleared input field with special character name '$a_dollar' on input[name='$a_dollar']
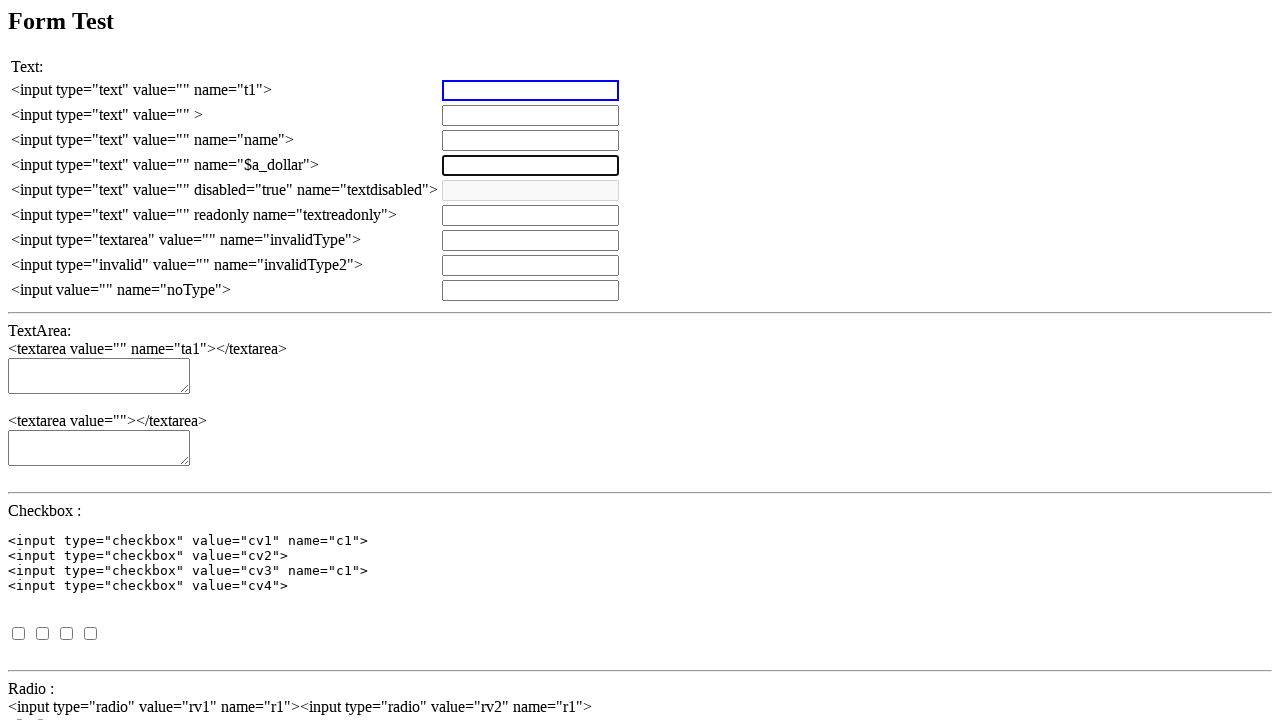

Filled input field with 'Dollar Sign Test' using CSS selector for special character name on input[name='$a_dollar']
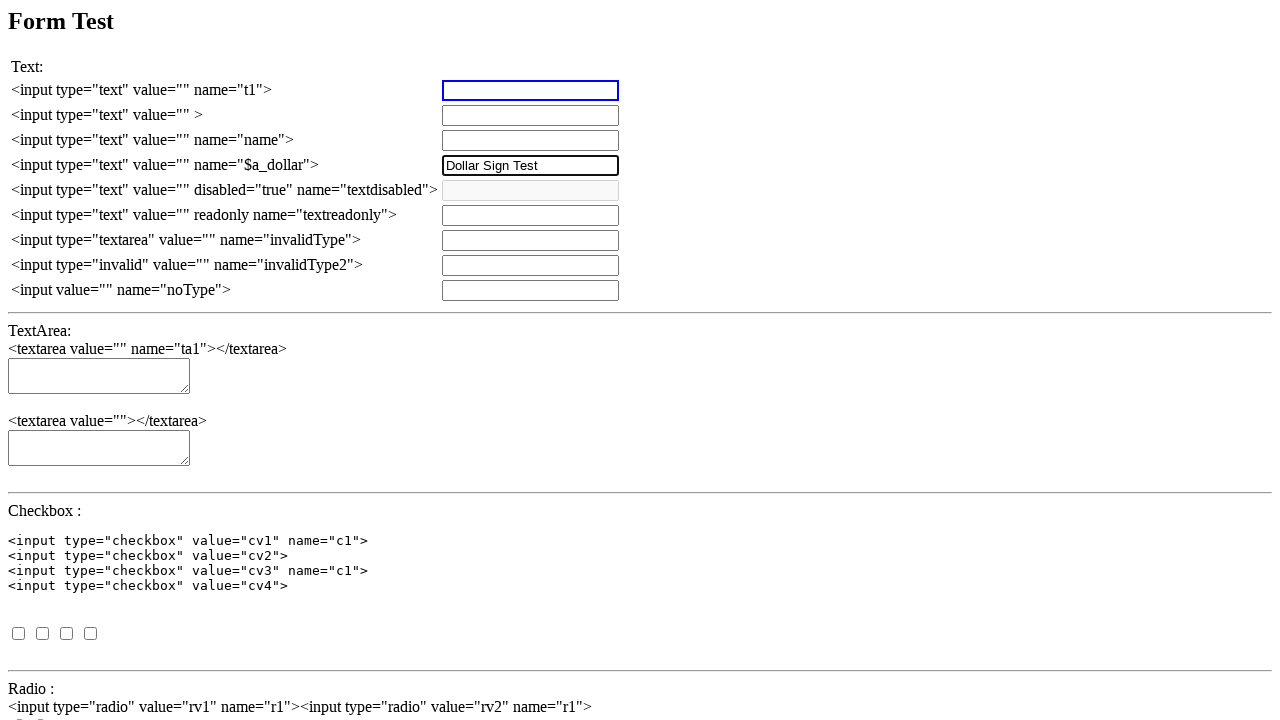

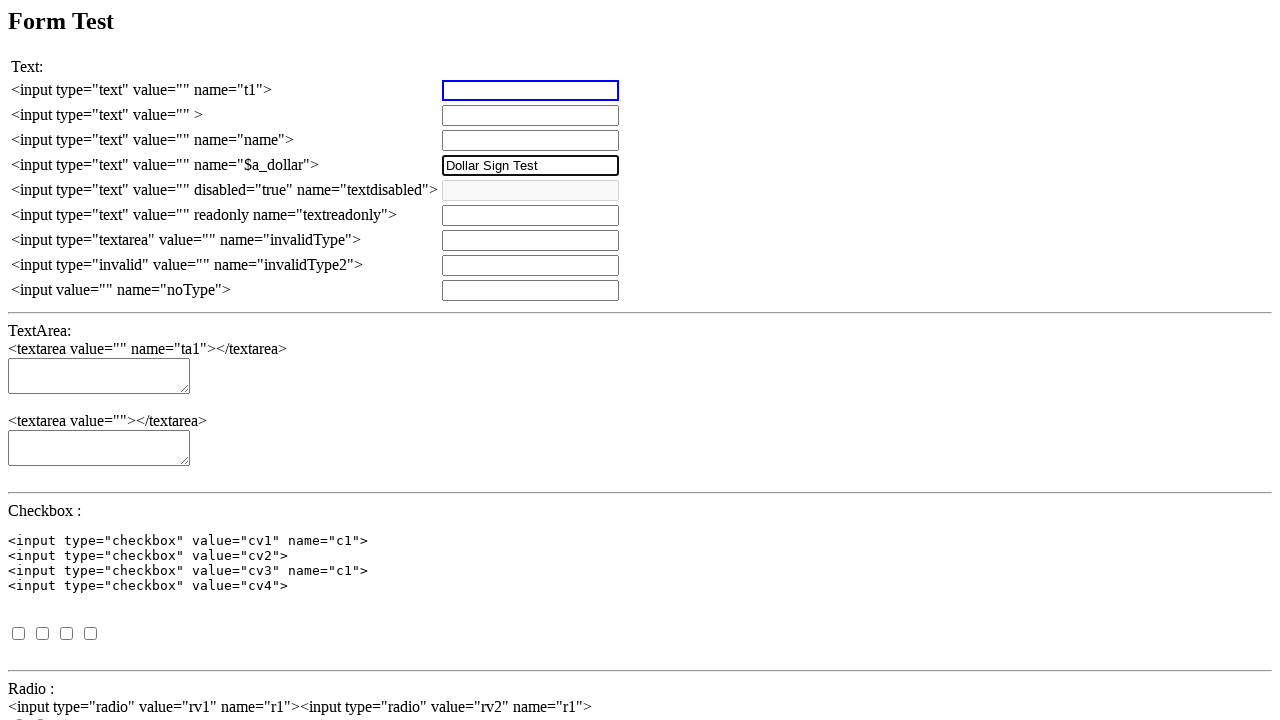